Tests drag-and-drop functionality on the jQuery UI demo page by dragging an element to a drop target within an iframe.

Starting URL: https://jqueryui.com/droppable/

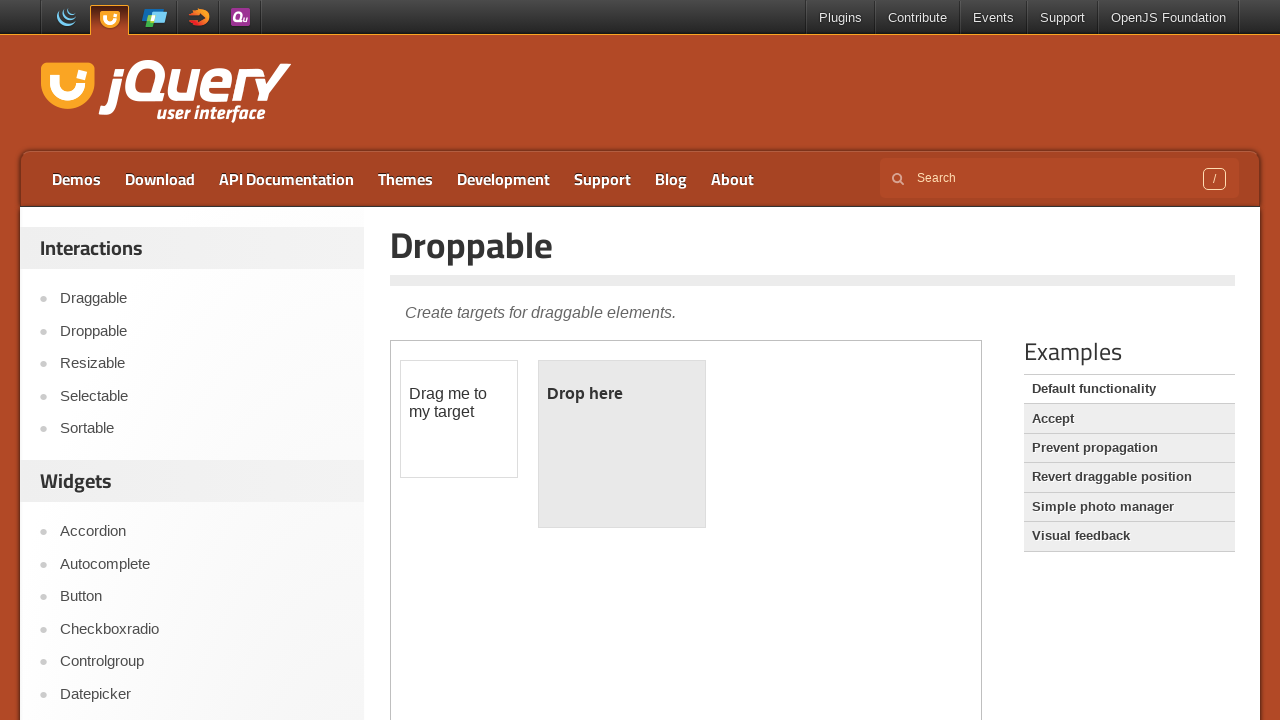

Located the first iframe on the jQuery UI droppable demo page
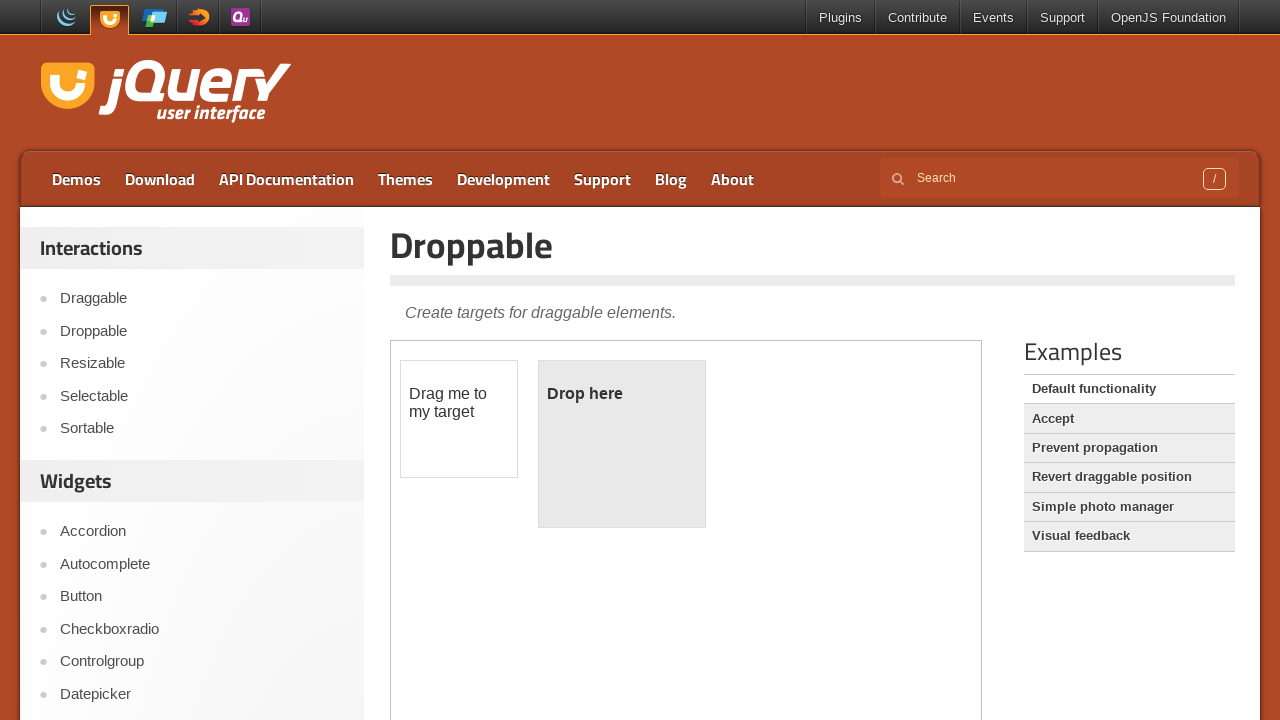

Located the draggable element within the iframe
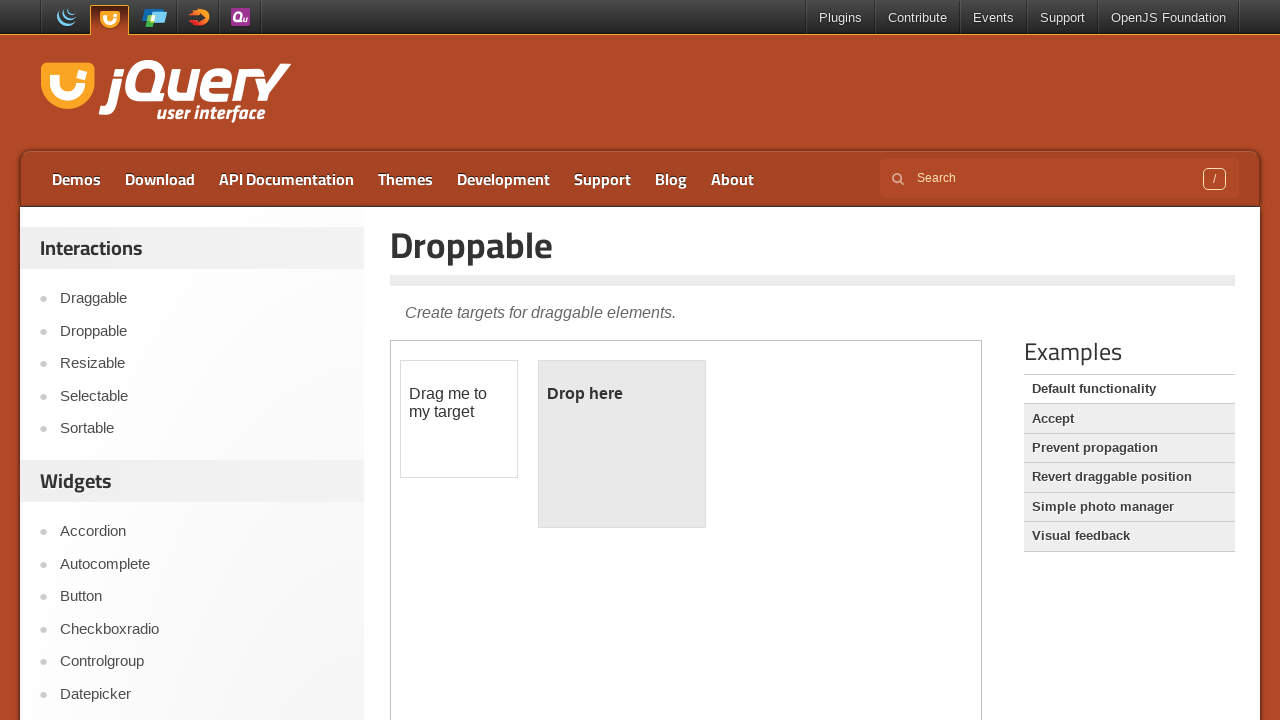

Located the droppable target element within the iframe
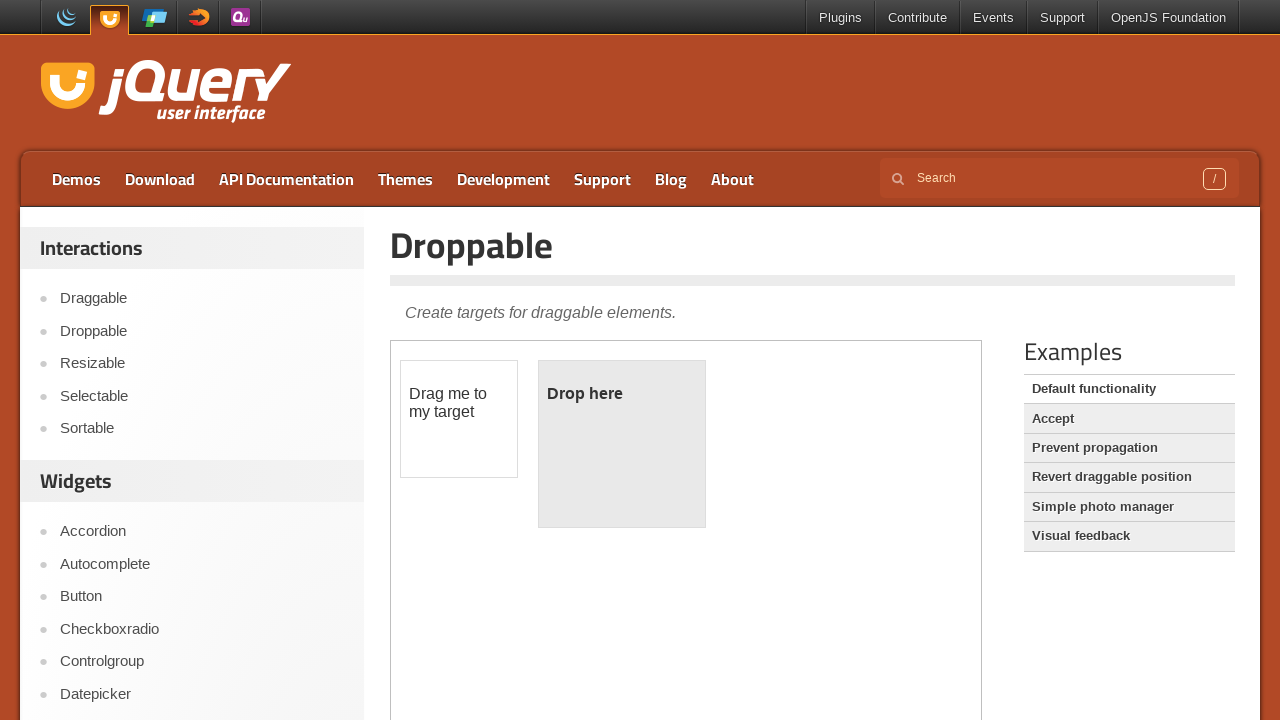

Dragged the draggable element to the droppable target at (622, 444)
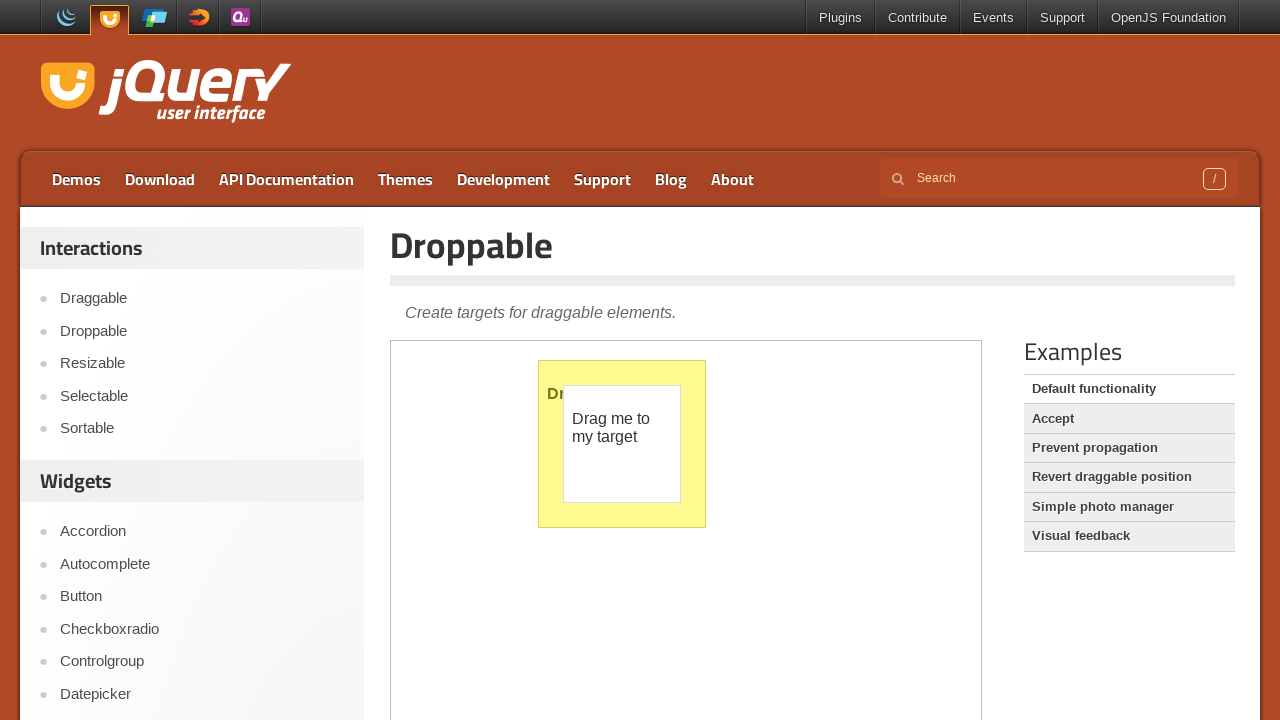

Verified that the droppable target is visible after drop operation
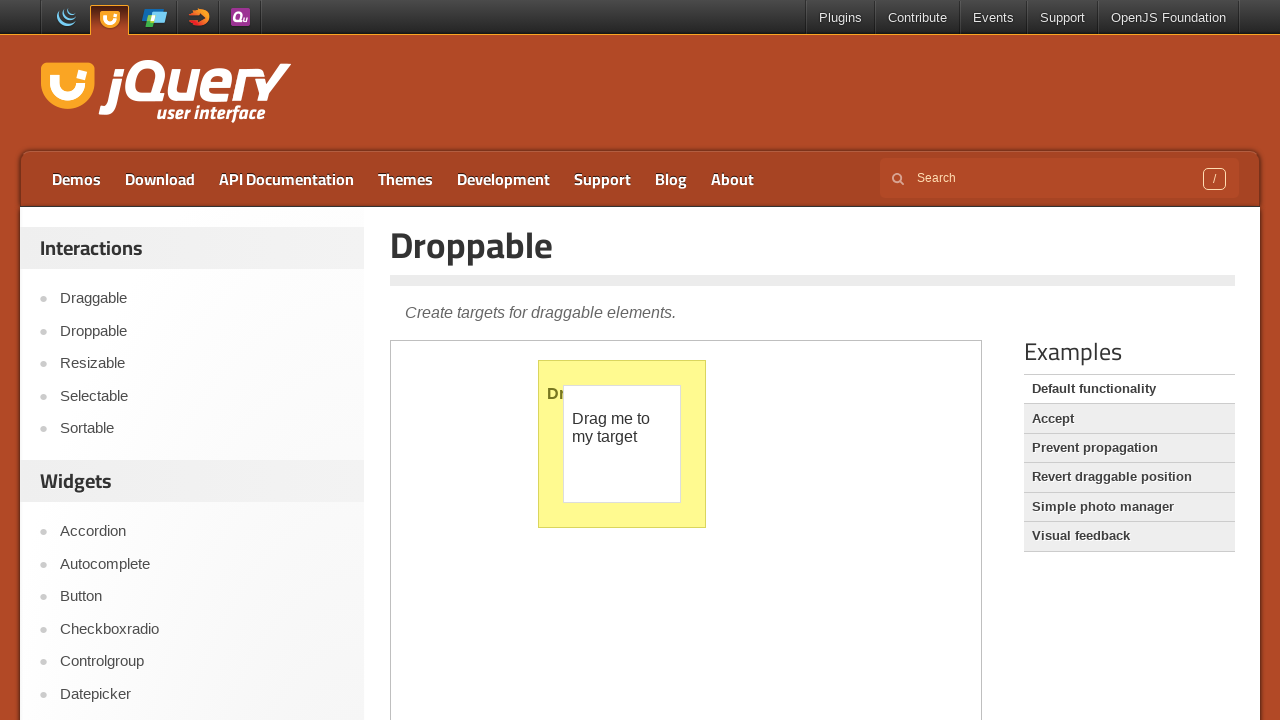

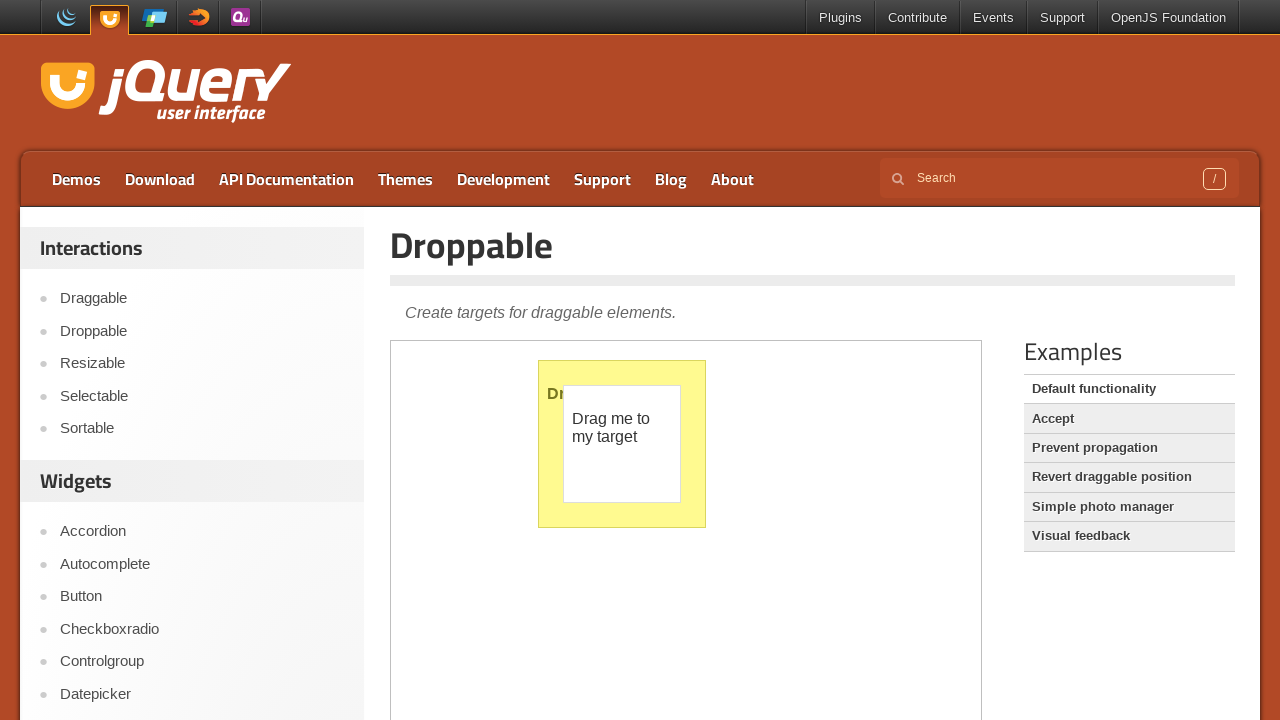